Tests dropdown selection functionality by clicking on the dropdown and selecting option 2, then verifying it is selected

Starting URL: https://the-internet.herokuapp.com/dropdown

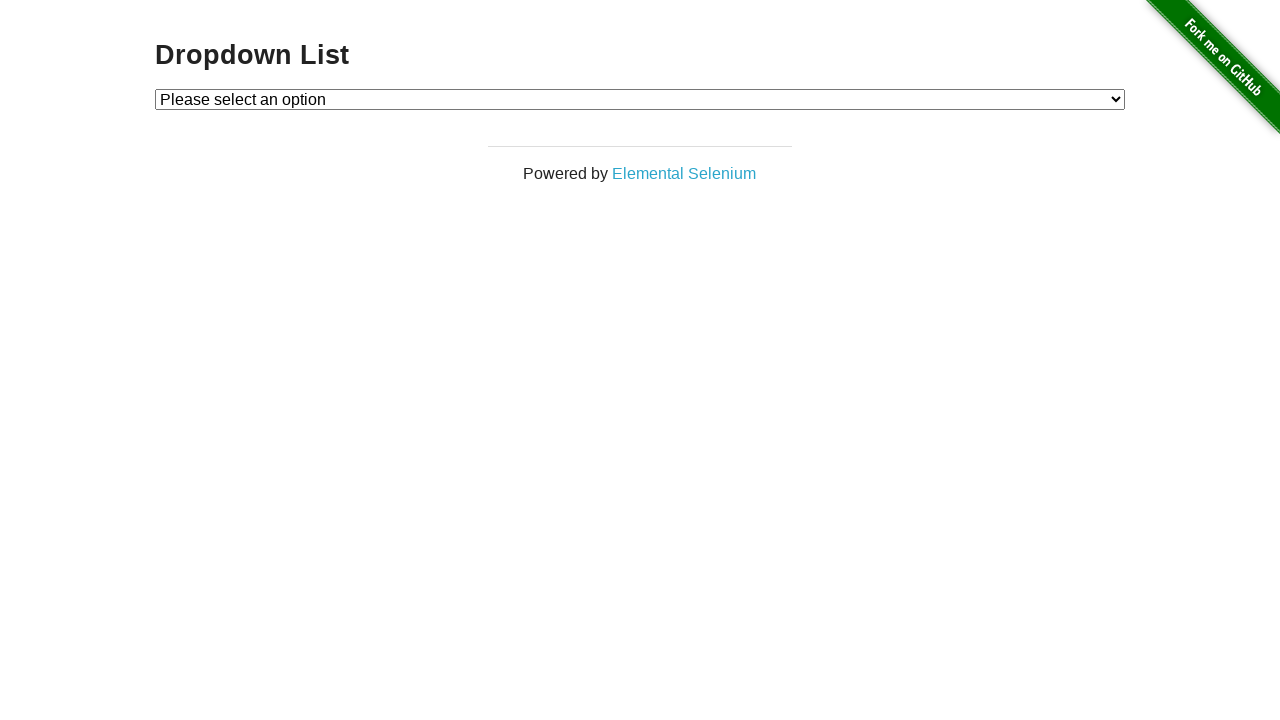

Clicked dropdown to open it at (640, 99) on #dropdown
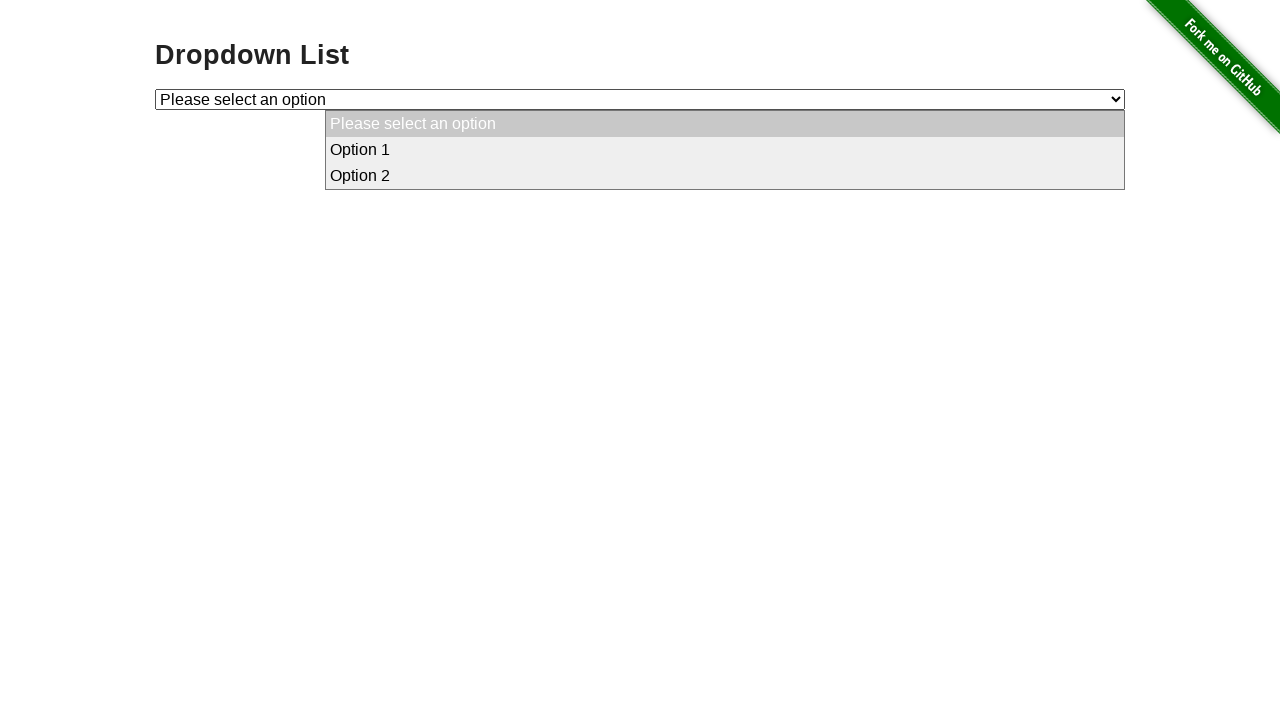

Selected option 2 from dropdown on #dropdown
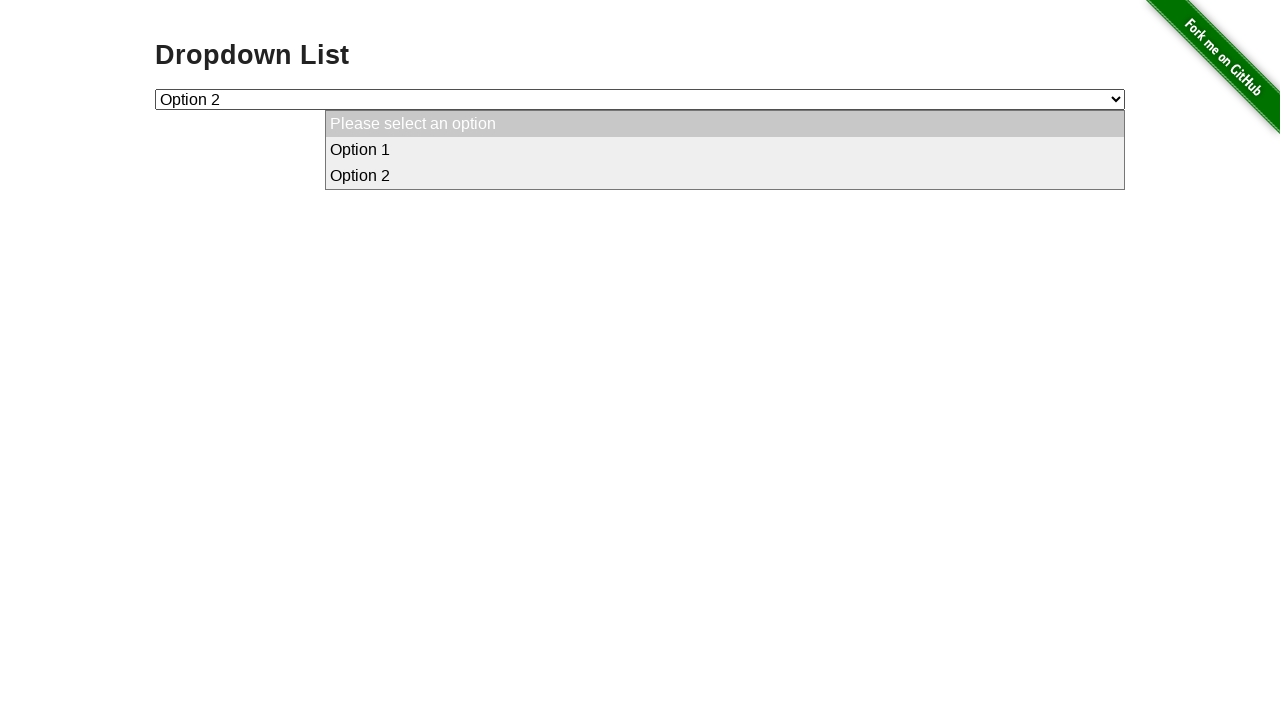

Retrieved selected dropdown value
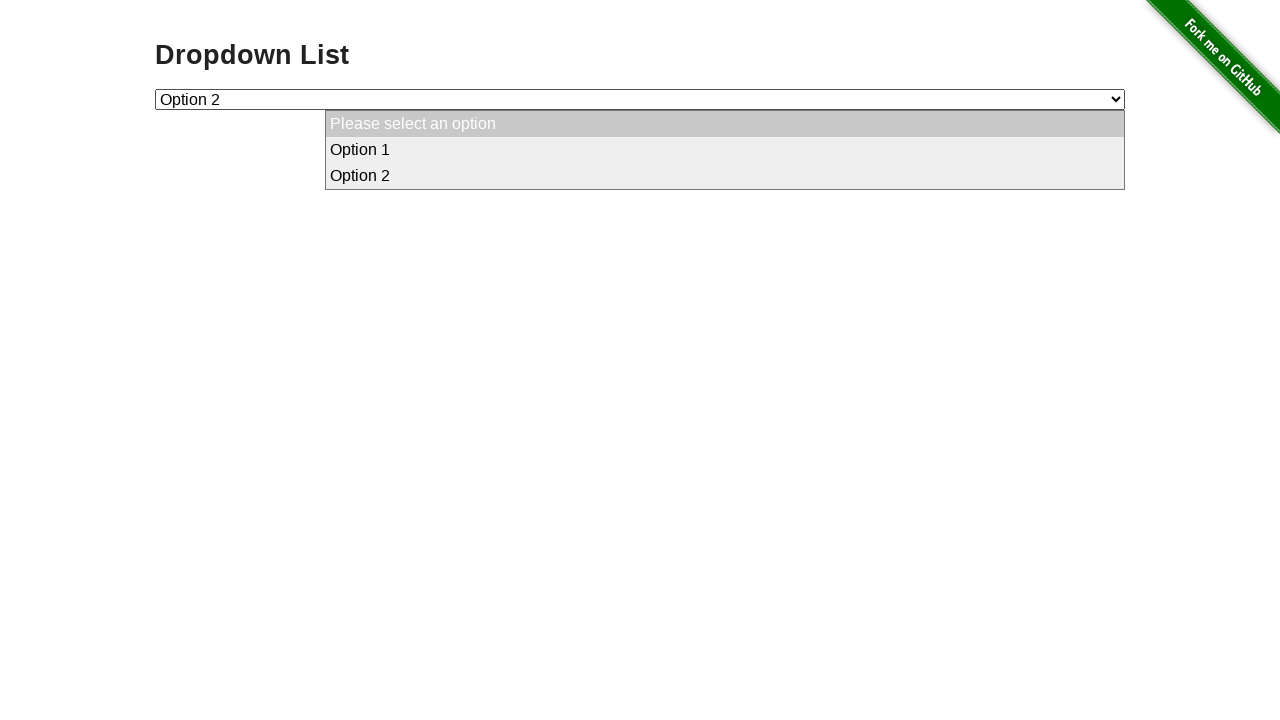

Verified that option 2 is selected
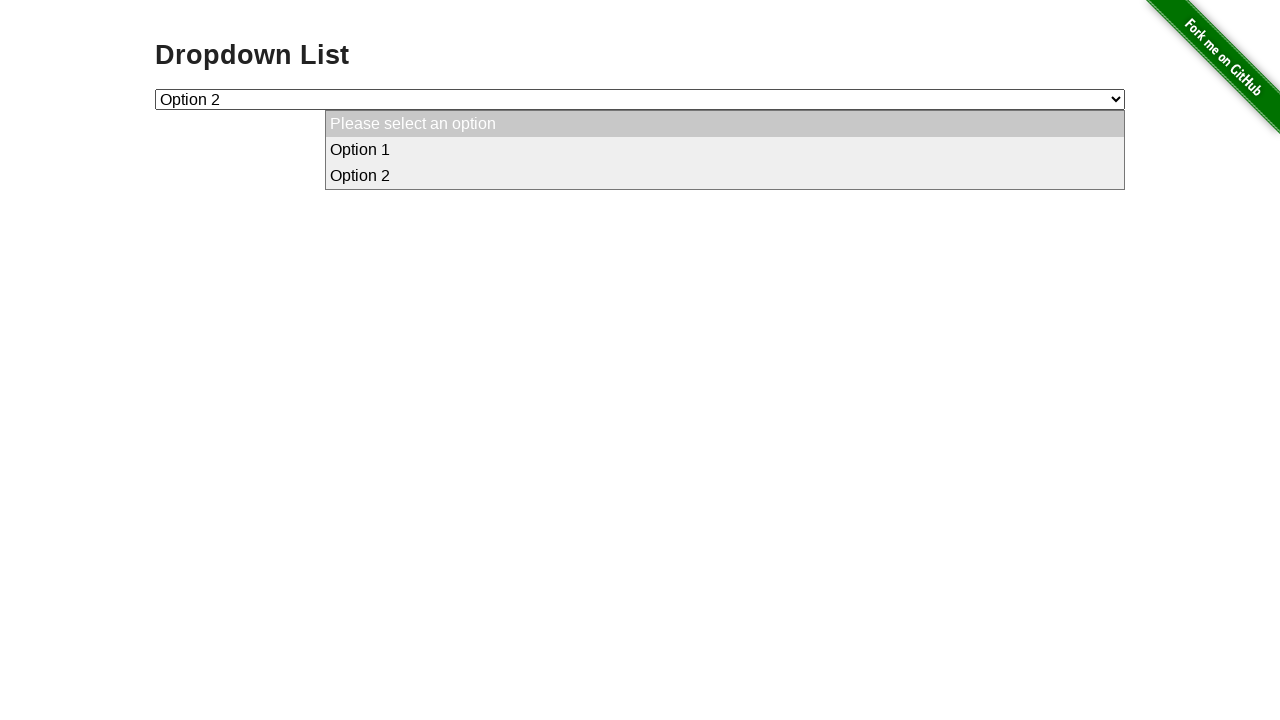

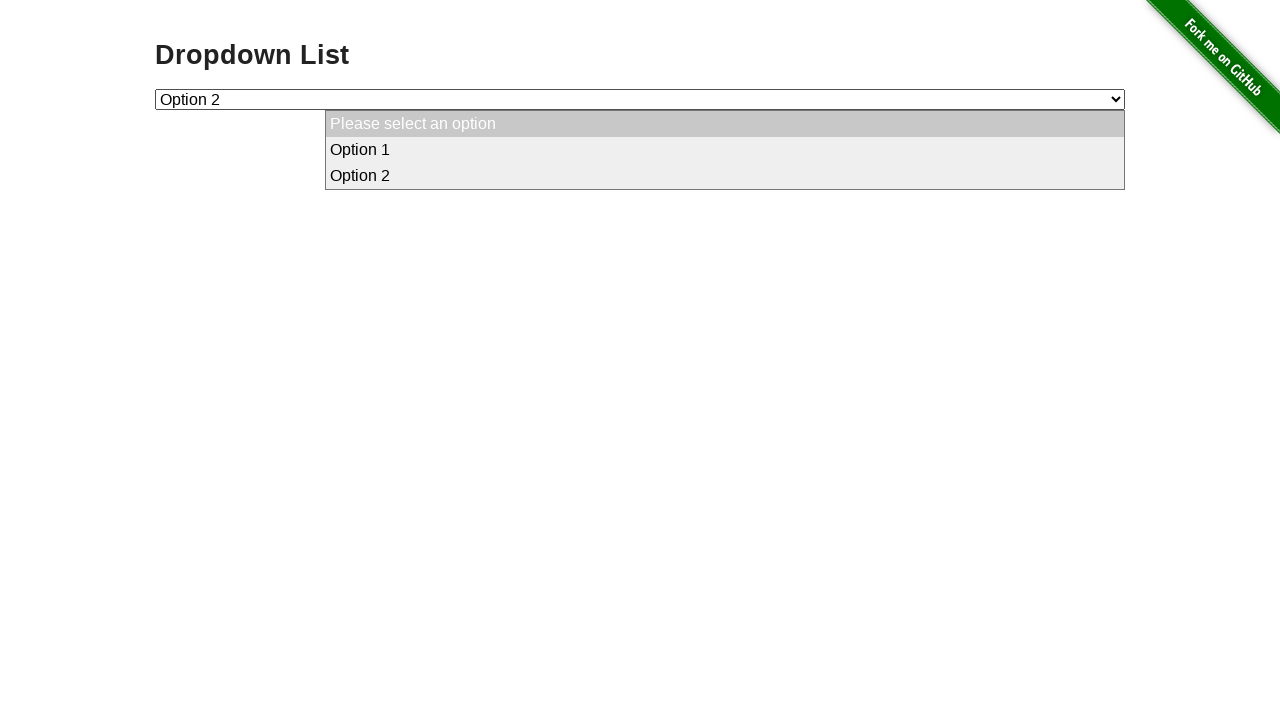